Tests alert handling functionality by triggering both standard and confirmation alerts, entering a name and accepting/dismissing the alerts

Starting URL: https://rahulshettyacademy.com/AutomationPractice/

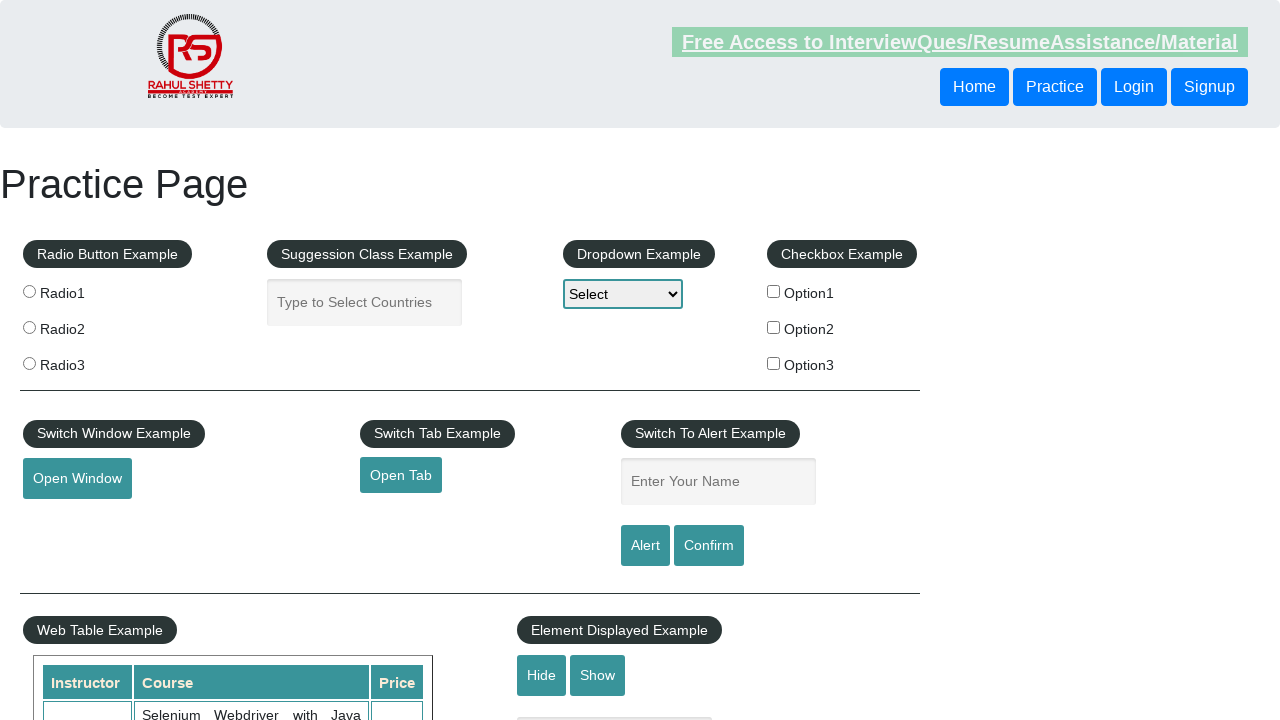

Filled name field with 'Suhail' for first alert on #name
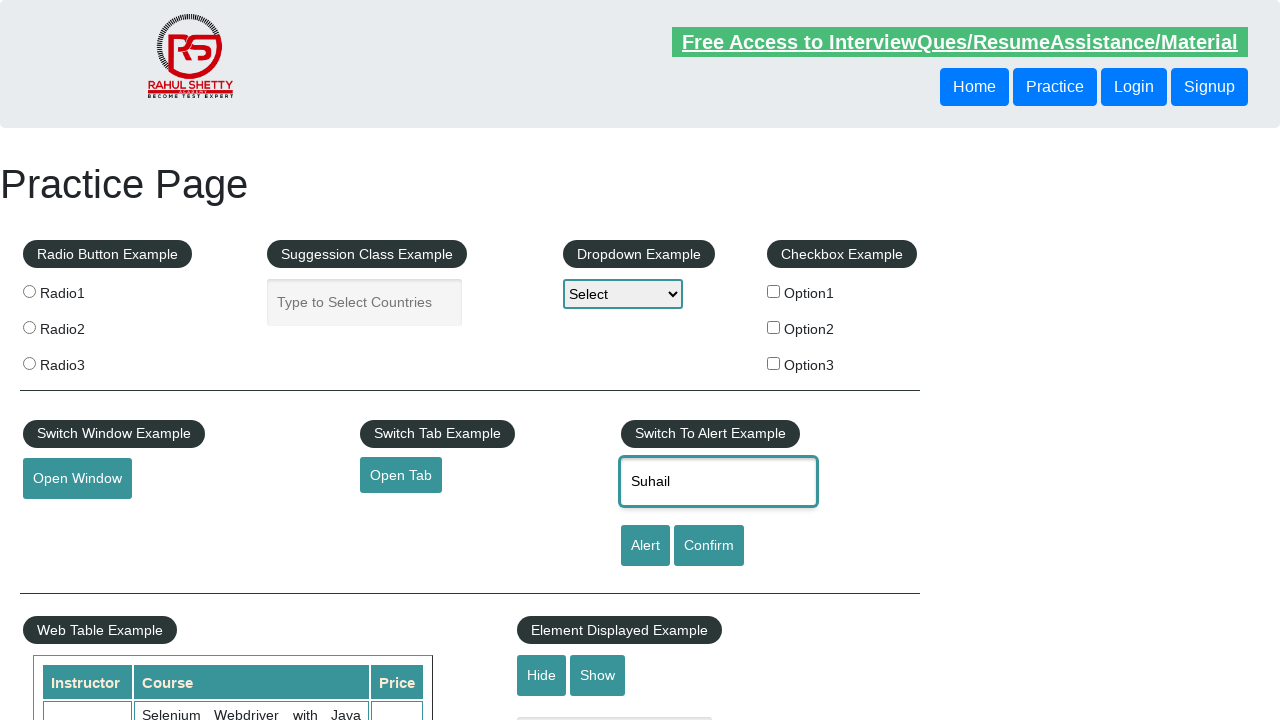

Clicked alert button to trigger standard alert at (645, 546) on #alertbtn
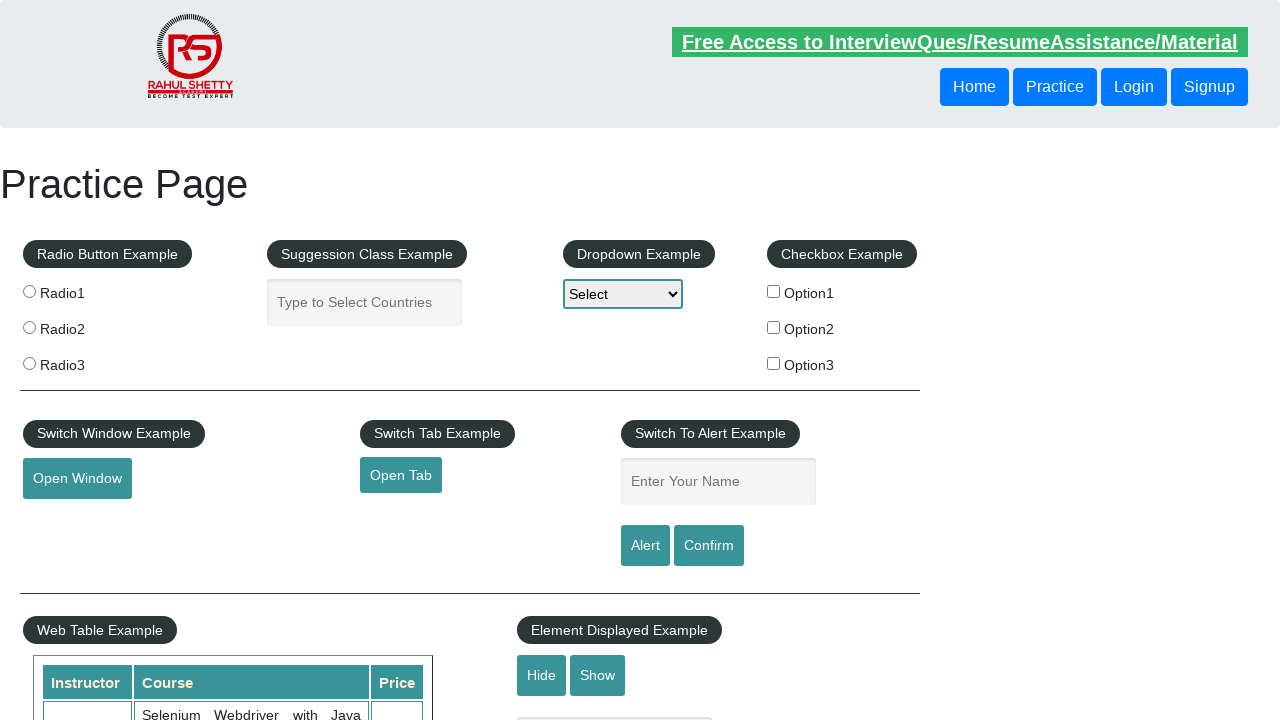

Accepted the standard alert dialog
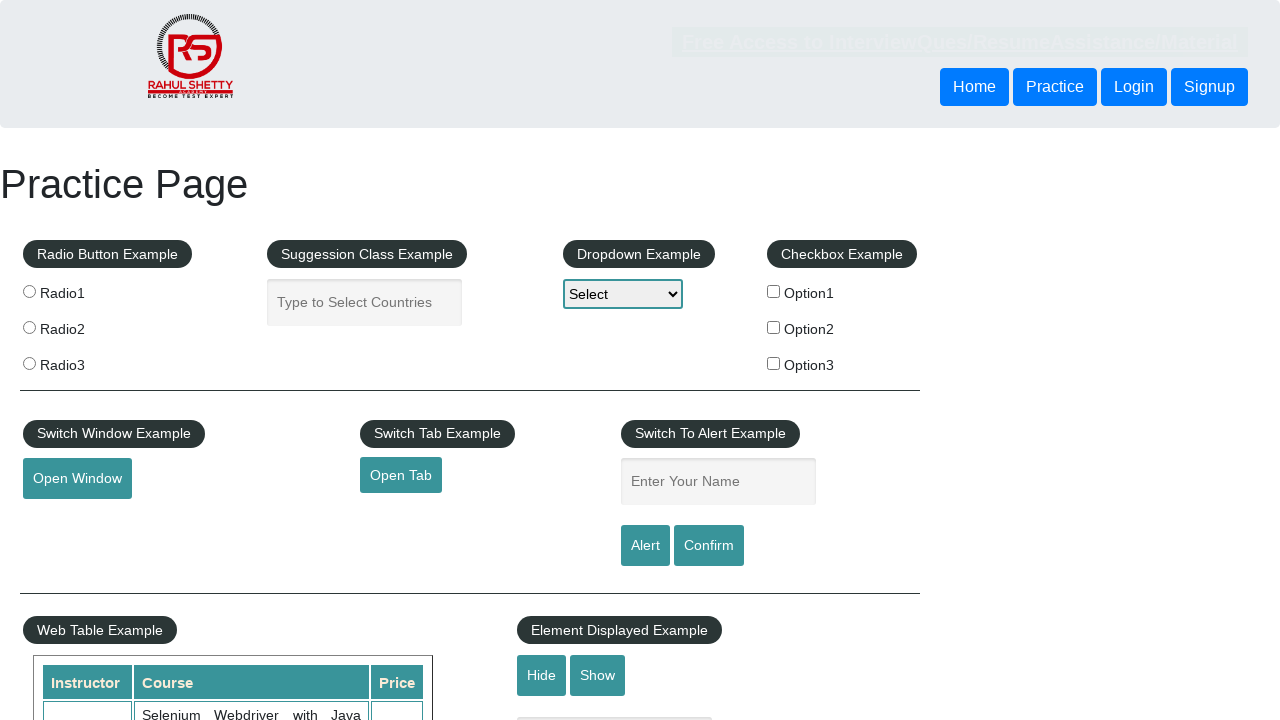

Filled name field with 'Suhail' for confirmation alert on #name
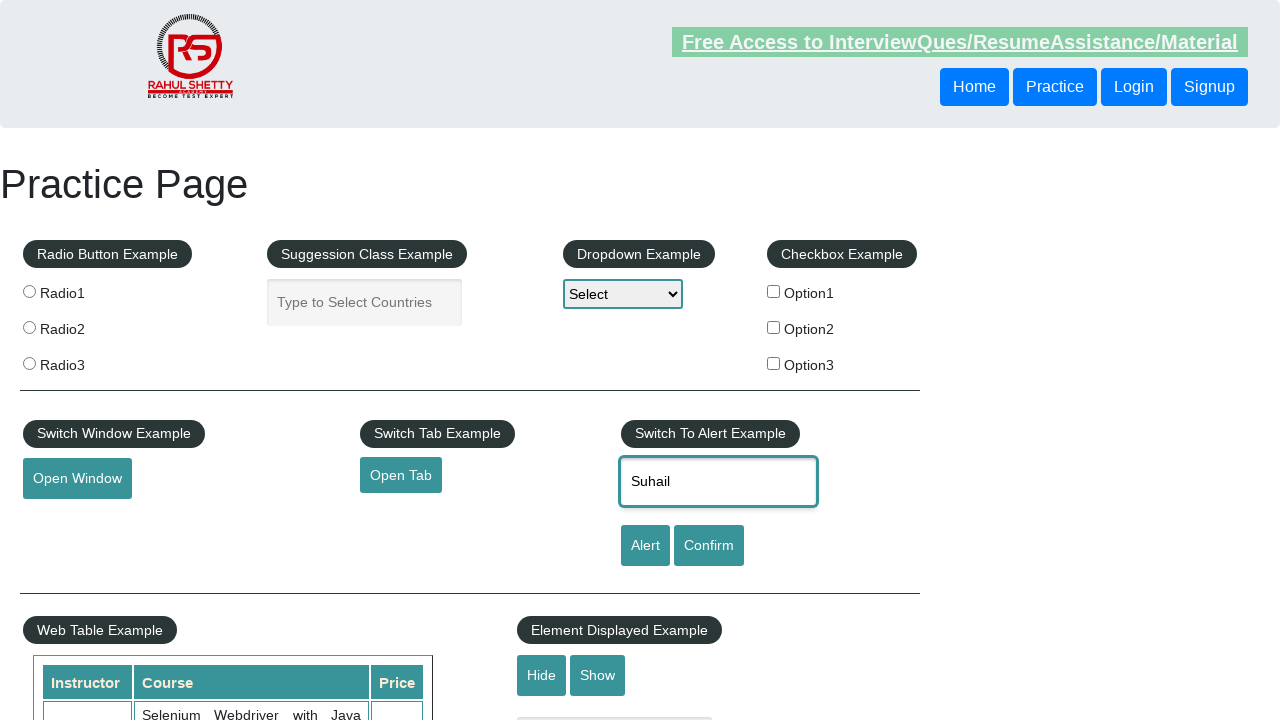

Clicked confirm button to trigger confirmation alert at (709, 546) on #confirmbtn
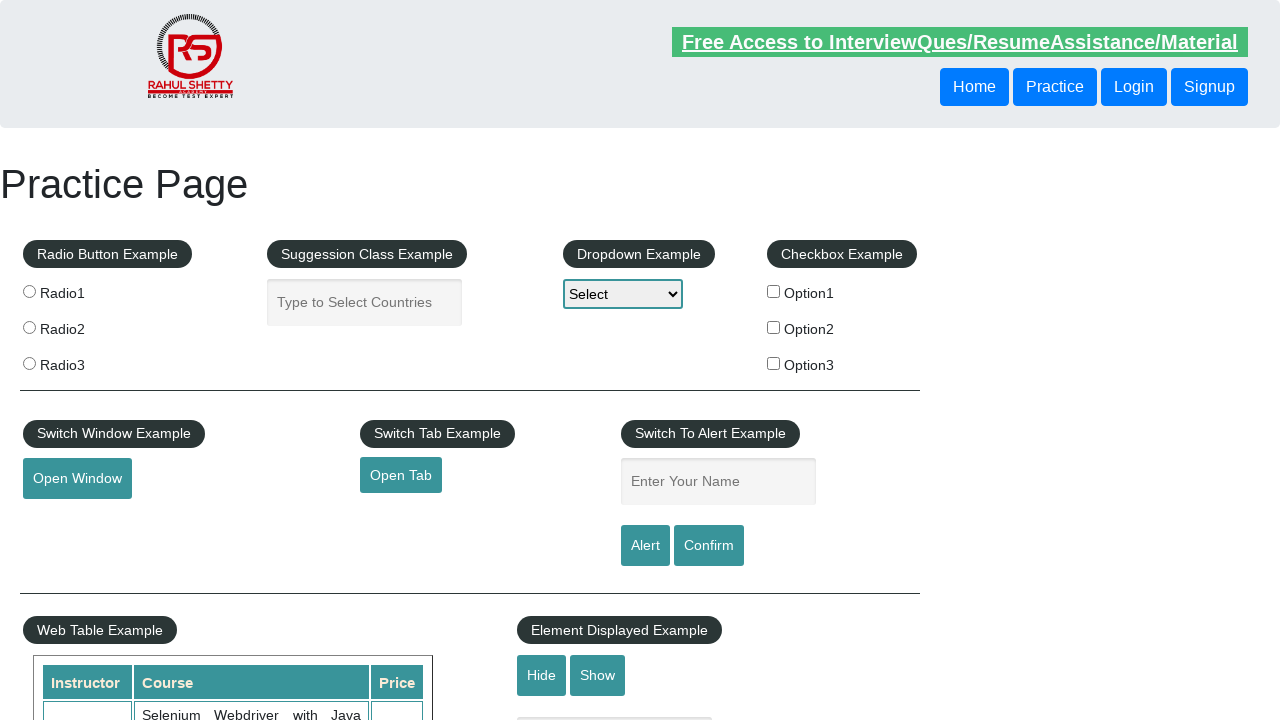

Dismissed the confirmation alert dialog
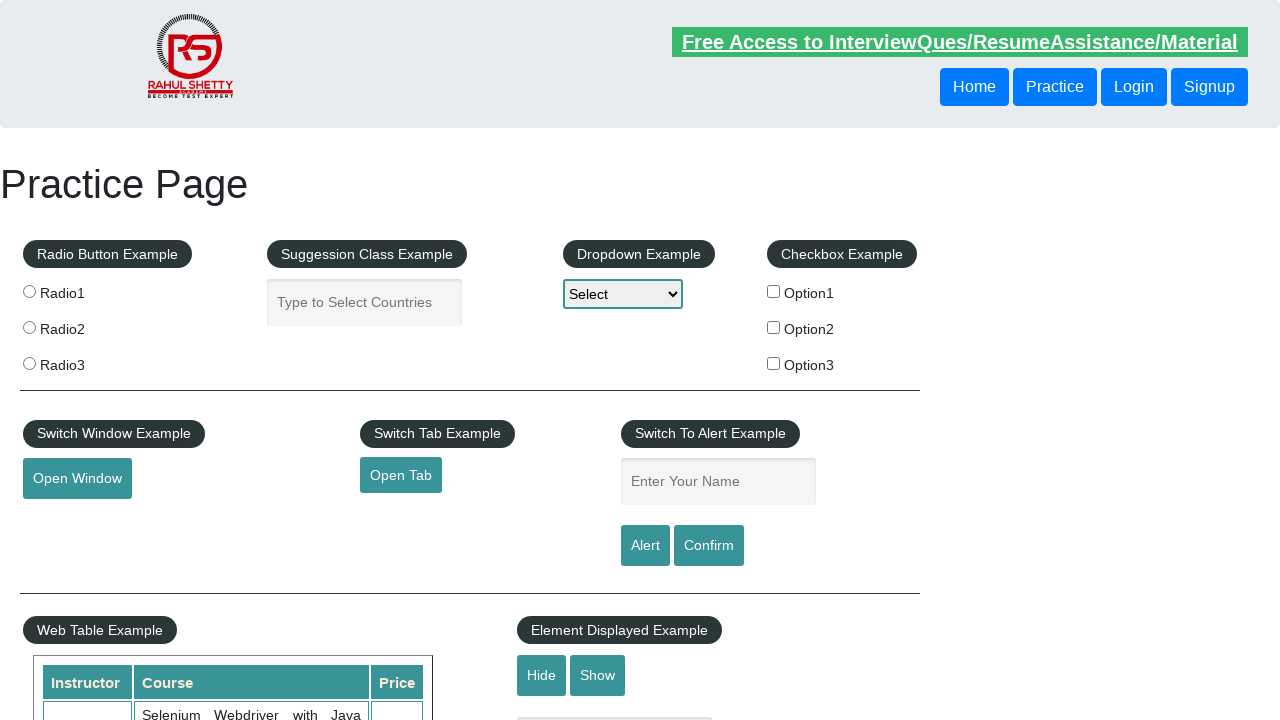

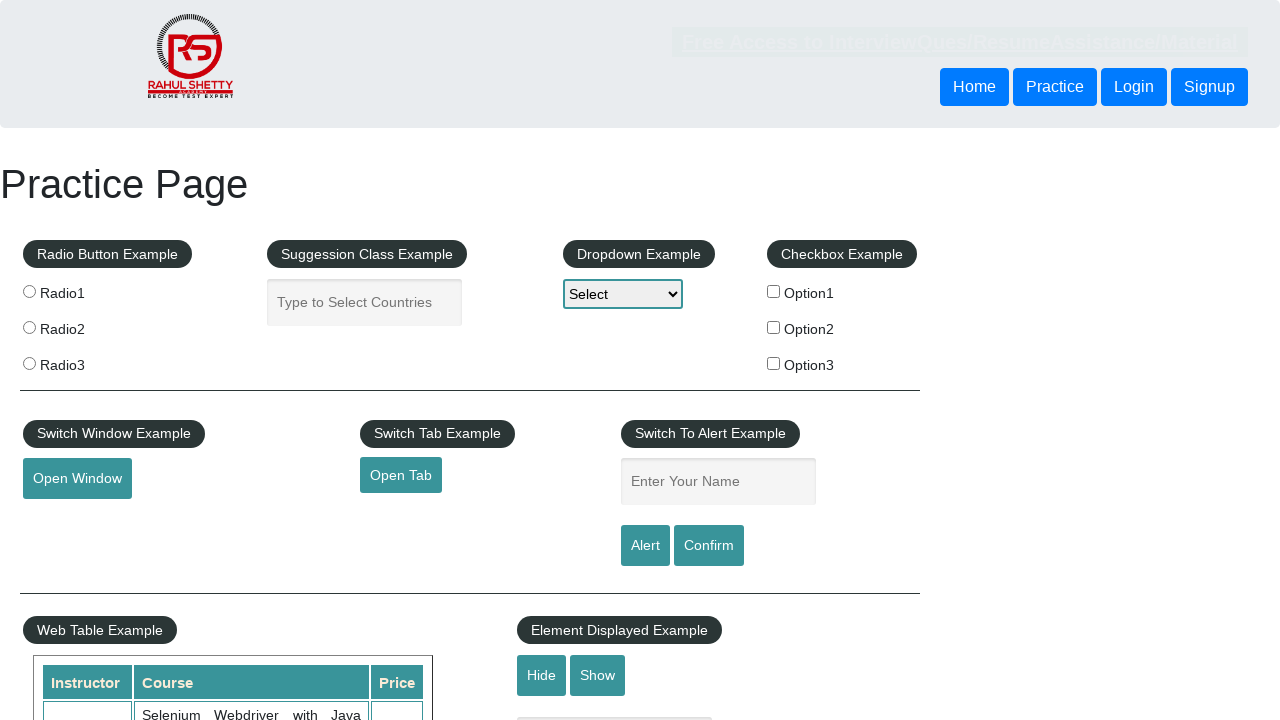